Tests a text-to-speech web application by entering text into an input field and clicking a button to trigger speech synthesis

Starting URL: https://tts.5e7en.me/

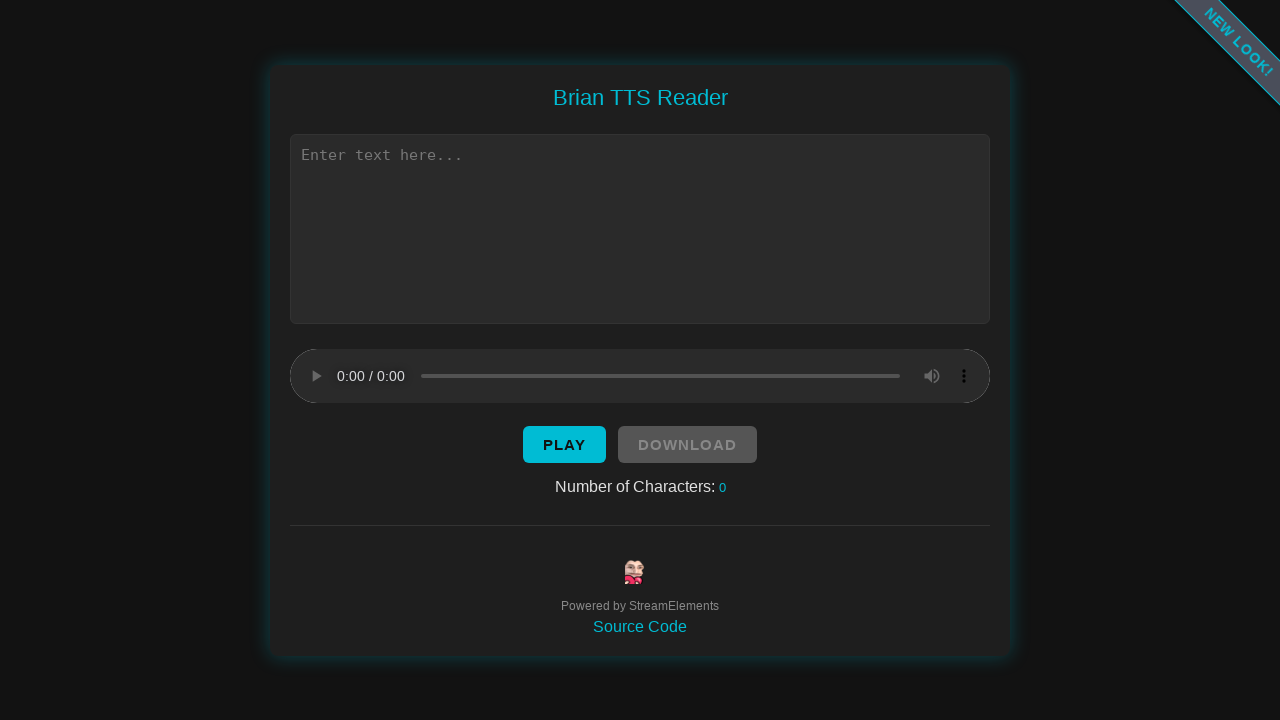

Waited for text input field to become visible
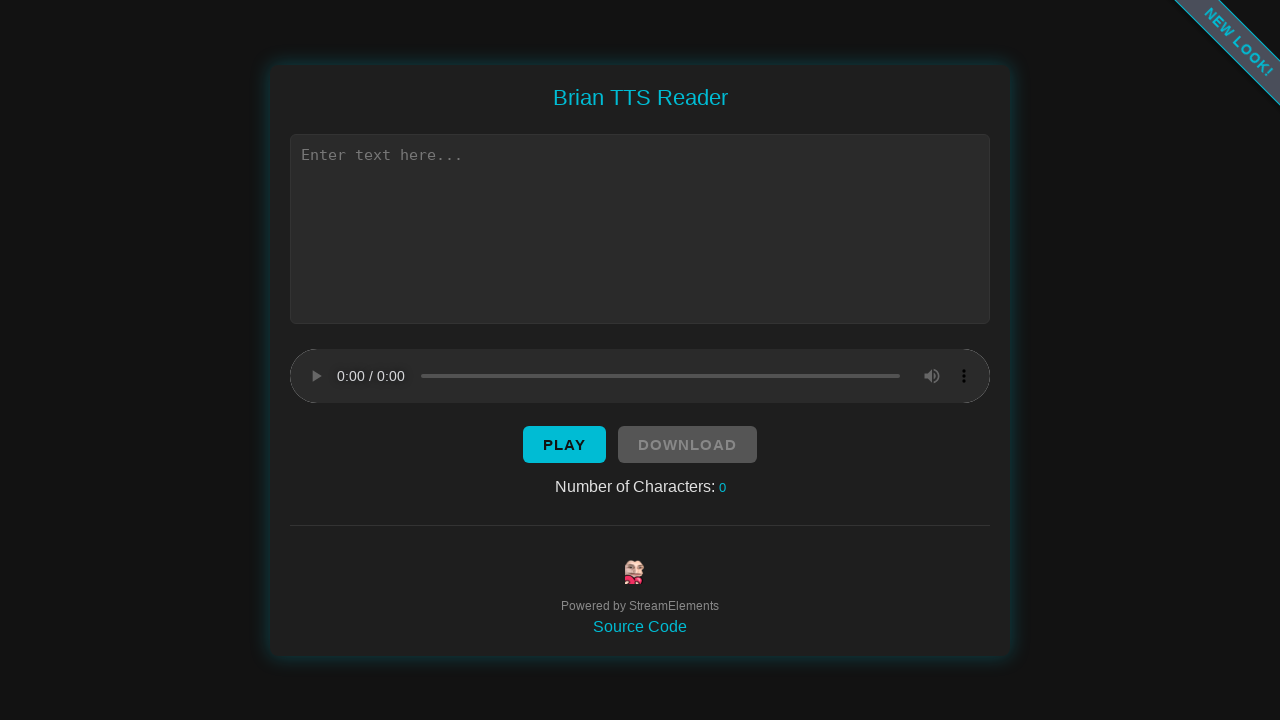

Clicked on the text input field at (640, 228) on xpath=//*[@id="text"]
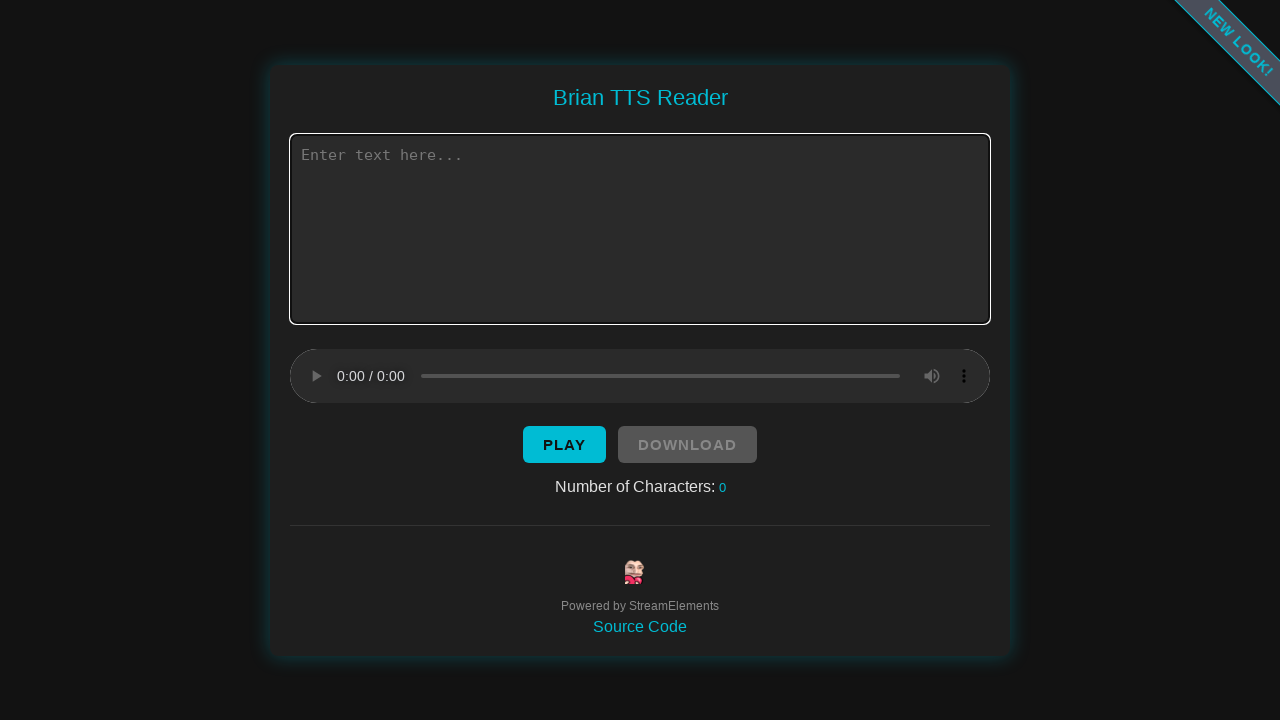

Entered text 'Hello, this is a test of the text to speech system' into the input field on //*[@id="text"]
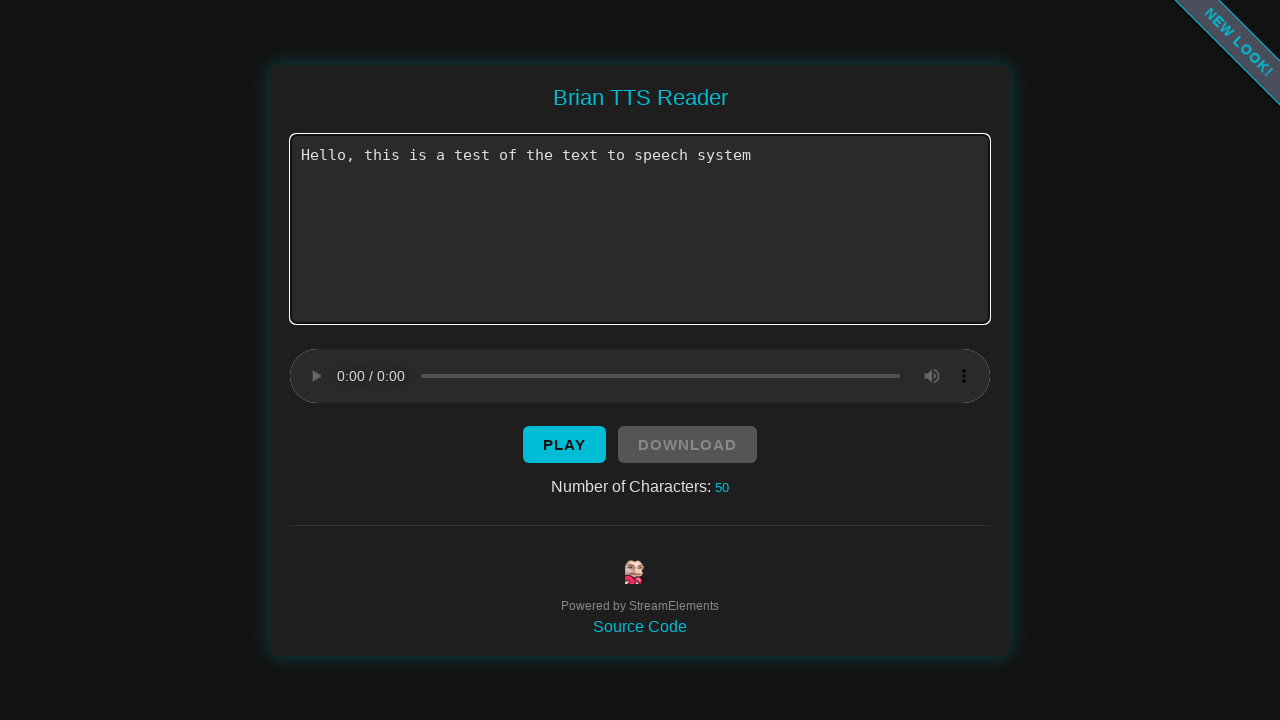

Waited for speak button to become visible
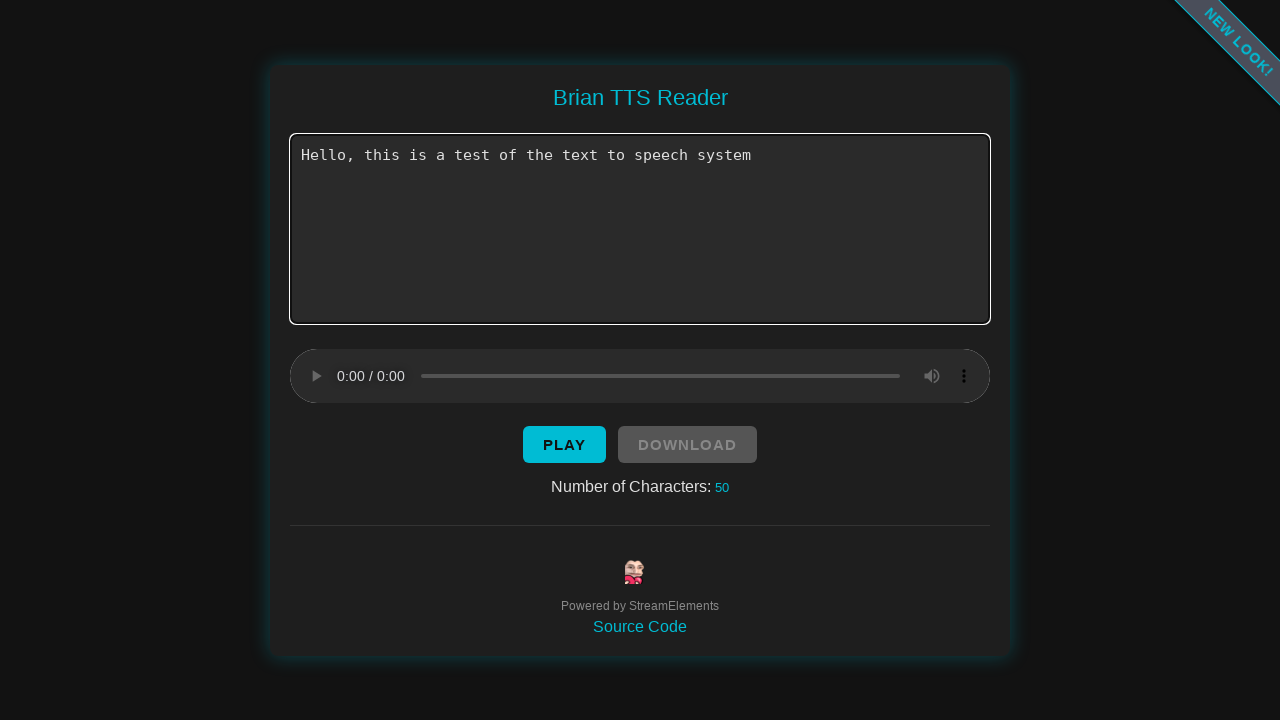

Clicked the speak button to trigger text-to-speech synthesis at (564, 444) on xpath=//*[@id="button"]
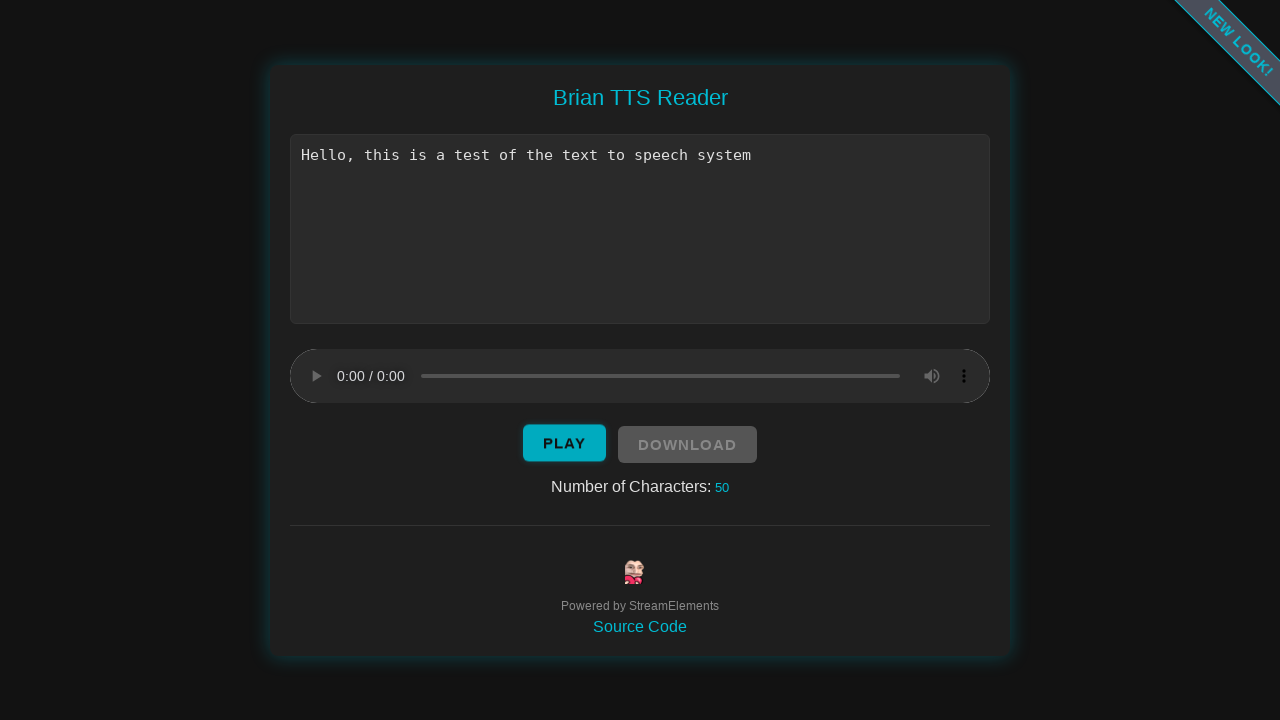

Waited 3 seconds for speech synthesis to complete
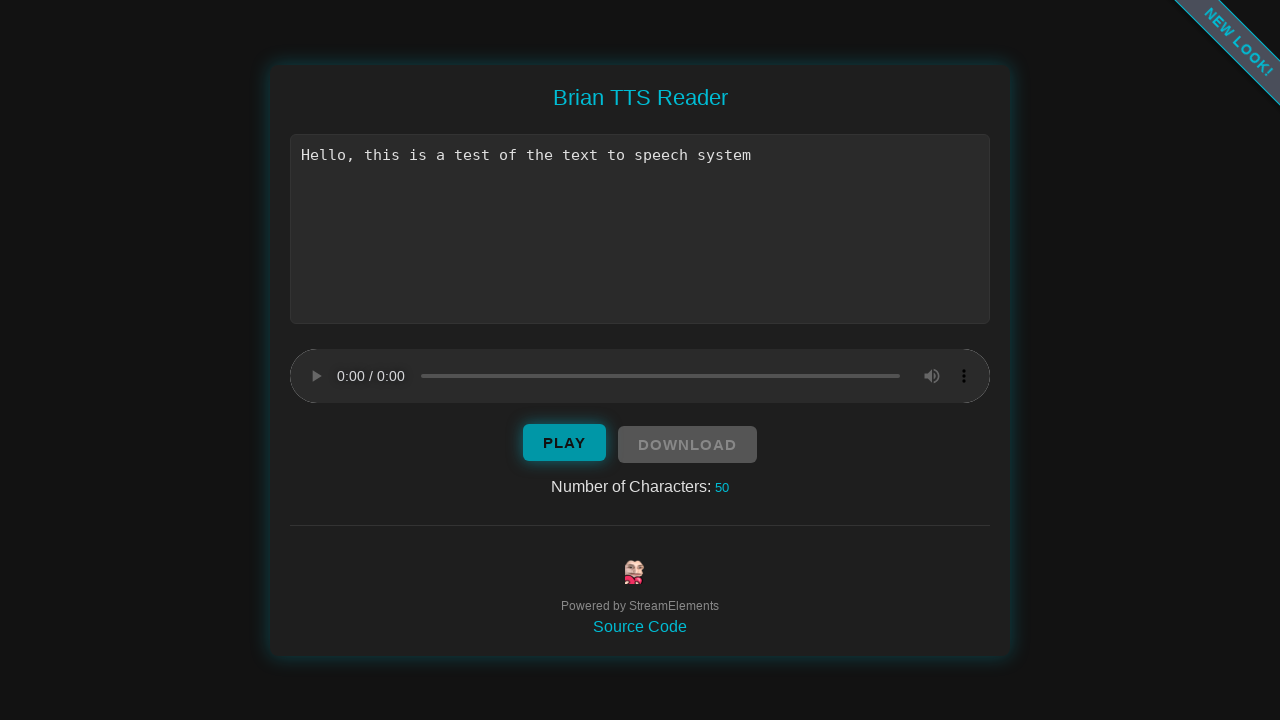

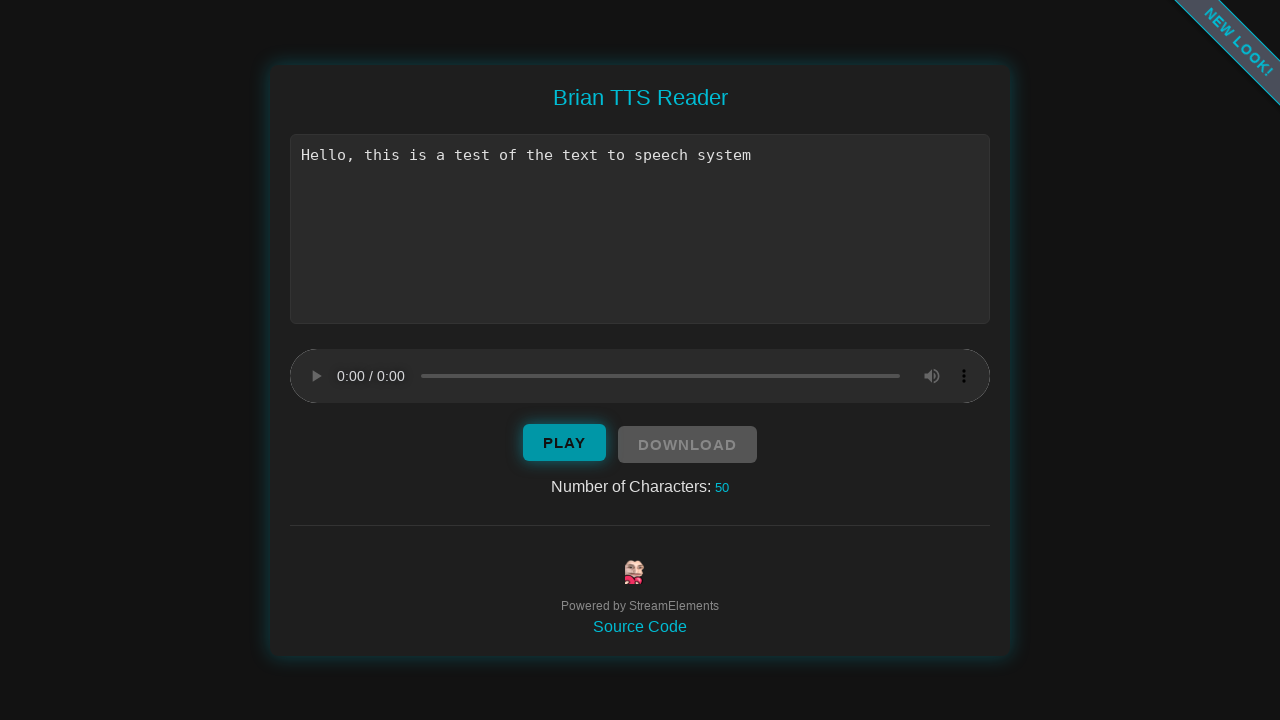